Completes a Selenium exercise by extracting a value from an image element's attribute, performing a mathematical calculation, filling in the answer, checking required checkboxes, and submitting the form.

Starting URL: http://suninjuly.github.io/get_attribute.html

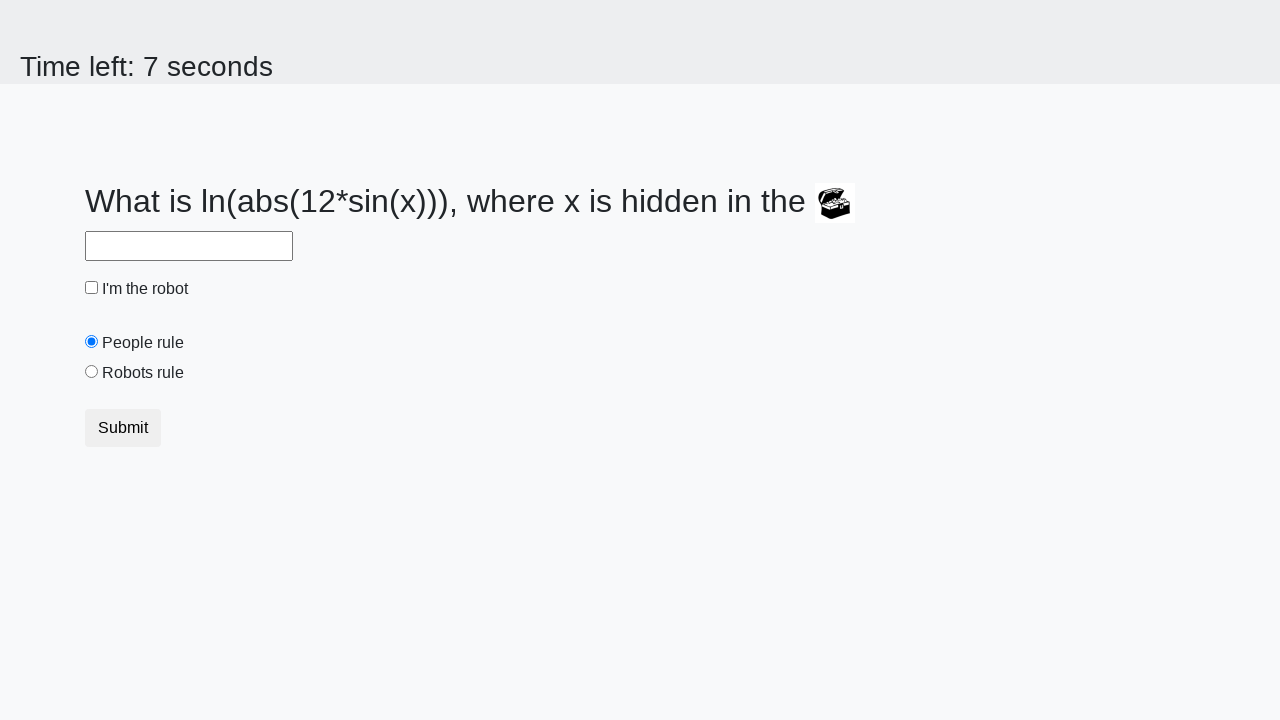

Located treasure image element
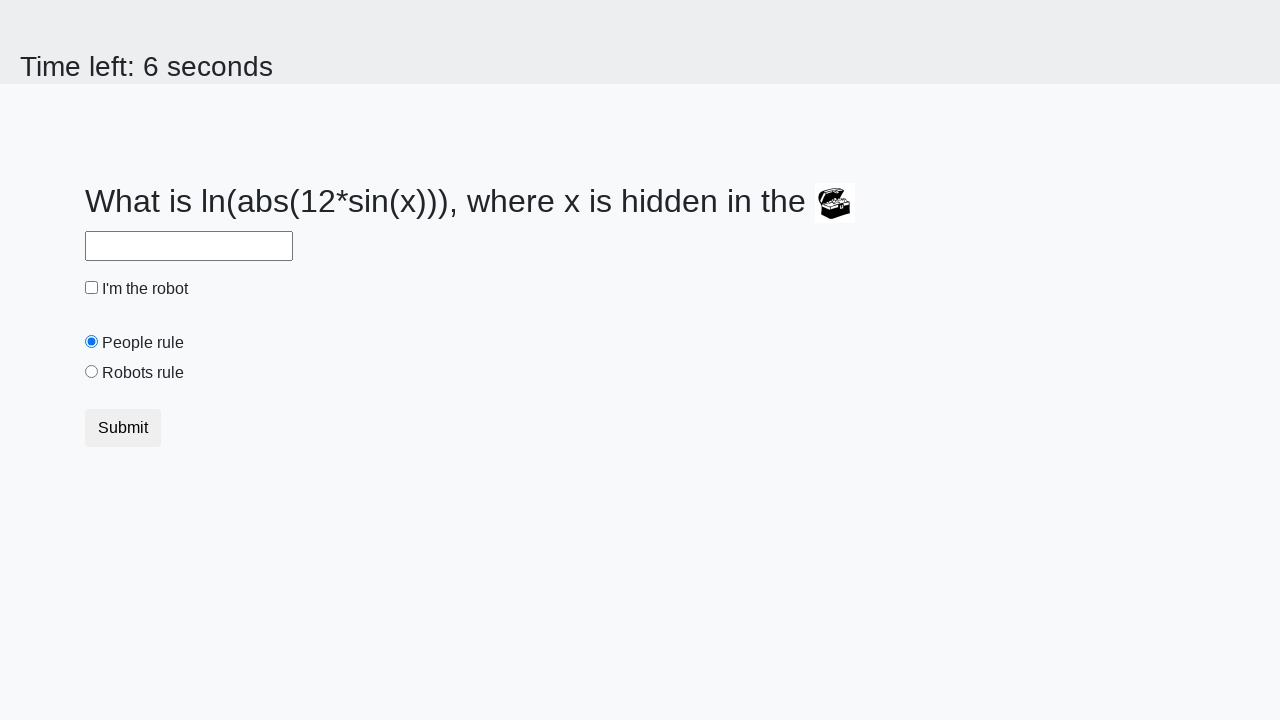

Extracted valuex attribute from treasure image
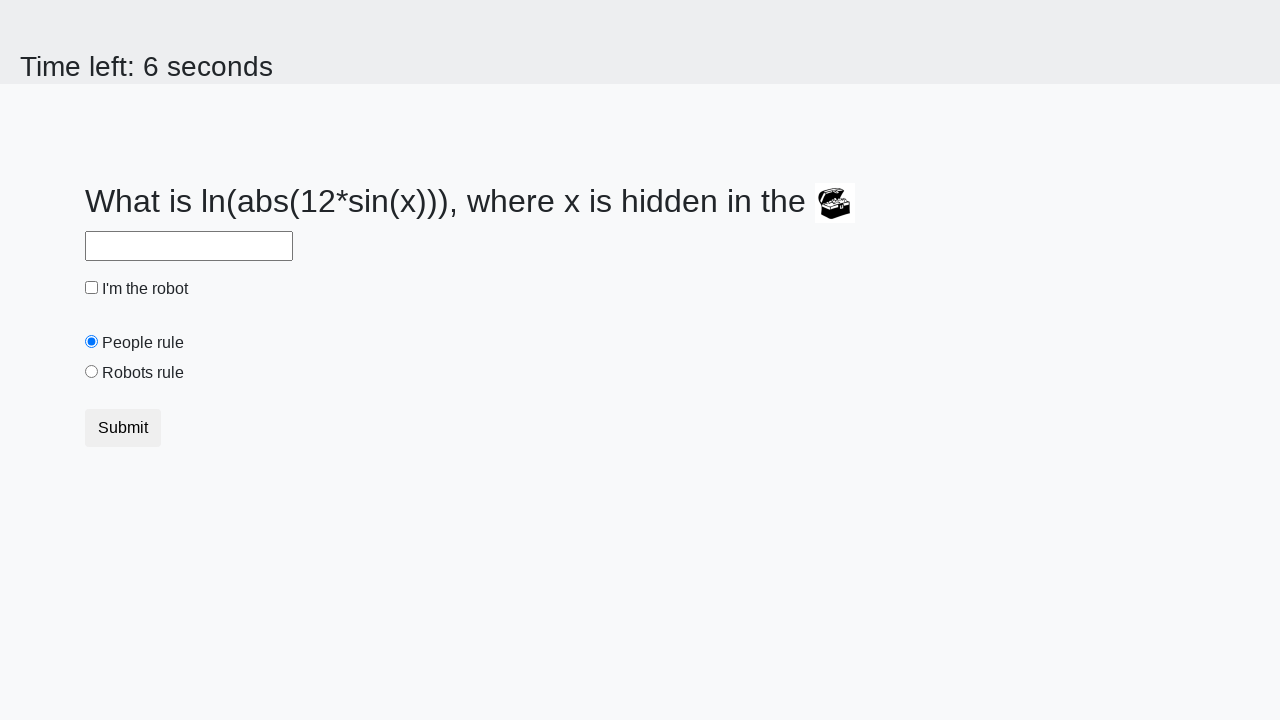

Calculated answer using mathematical formula: 1.598395617168332
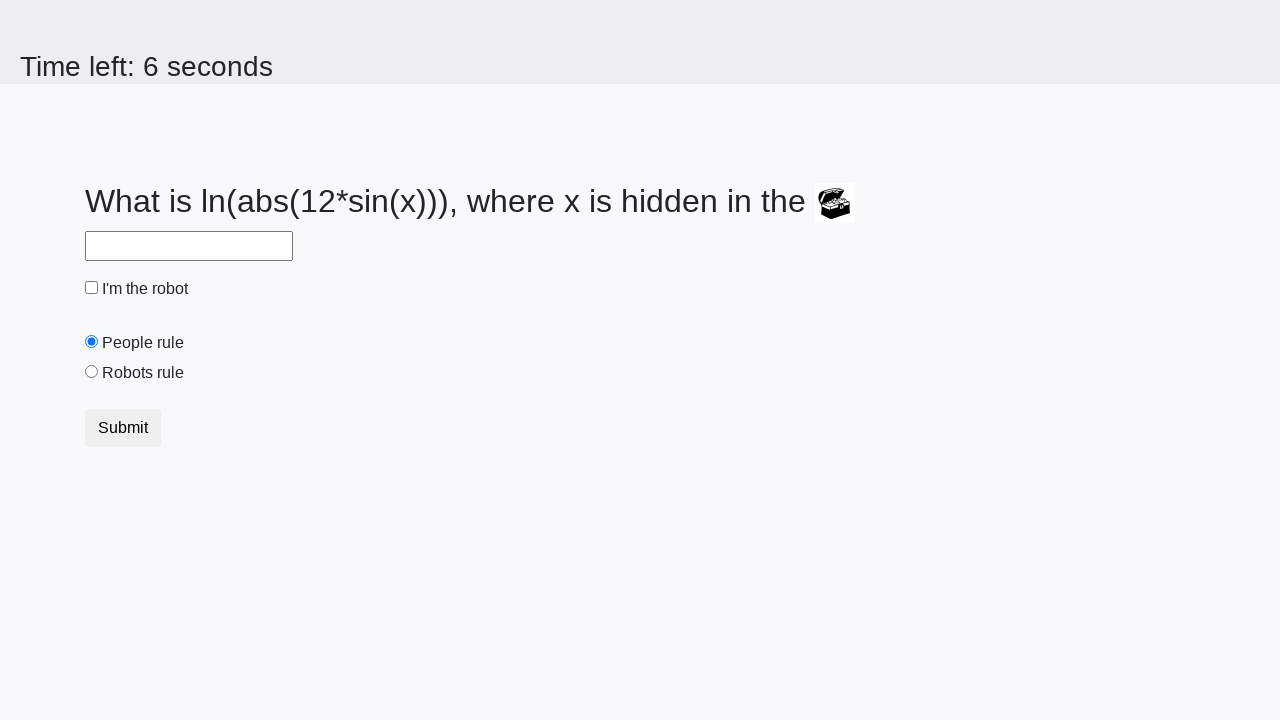

Filled answer field with calculated value: 1.598395617168332 on #answer
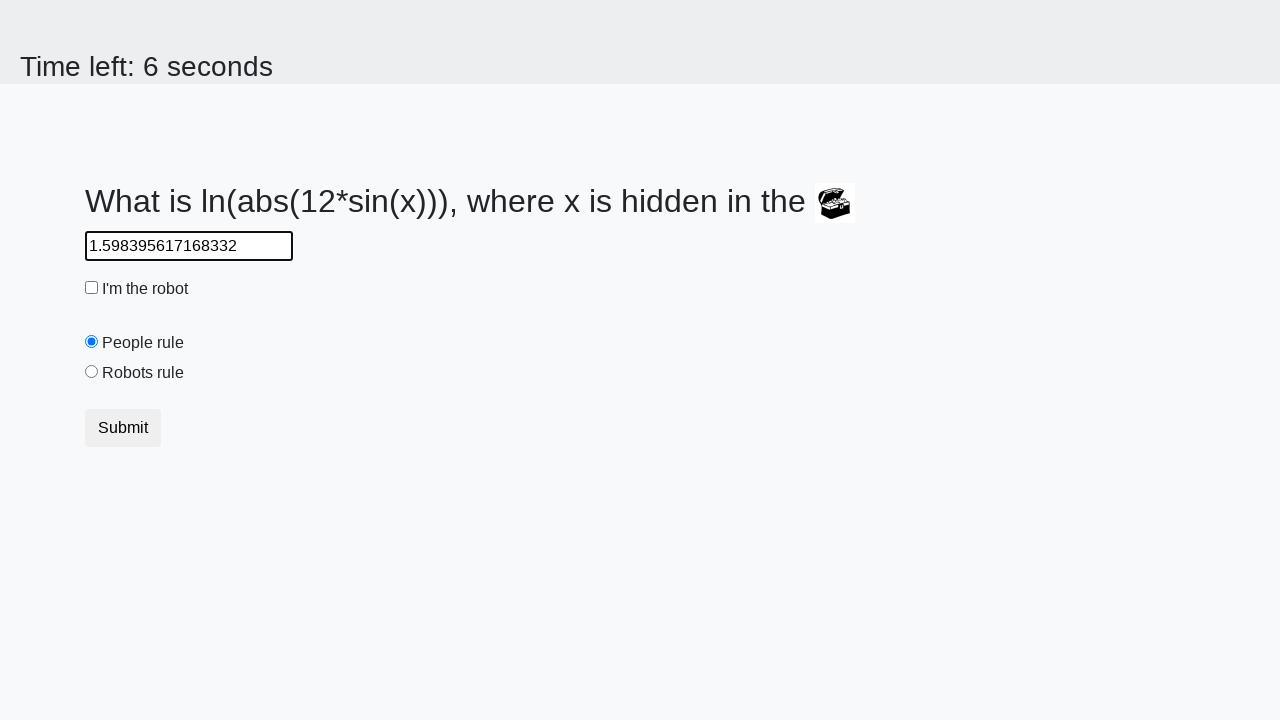

Clicked robot checkbox at (92, 288) on #robotCheckbox
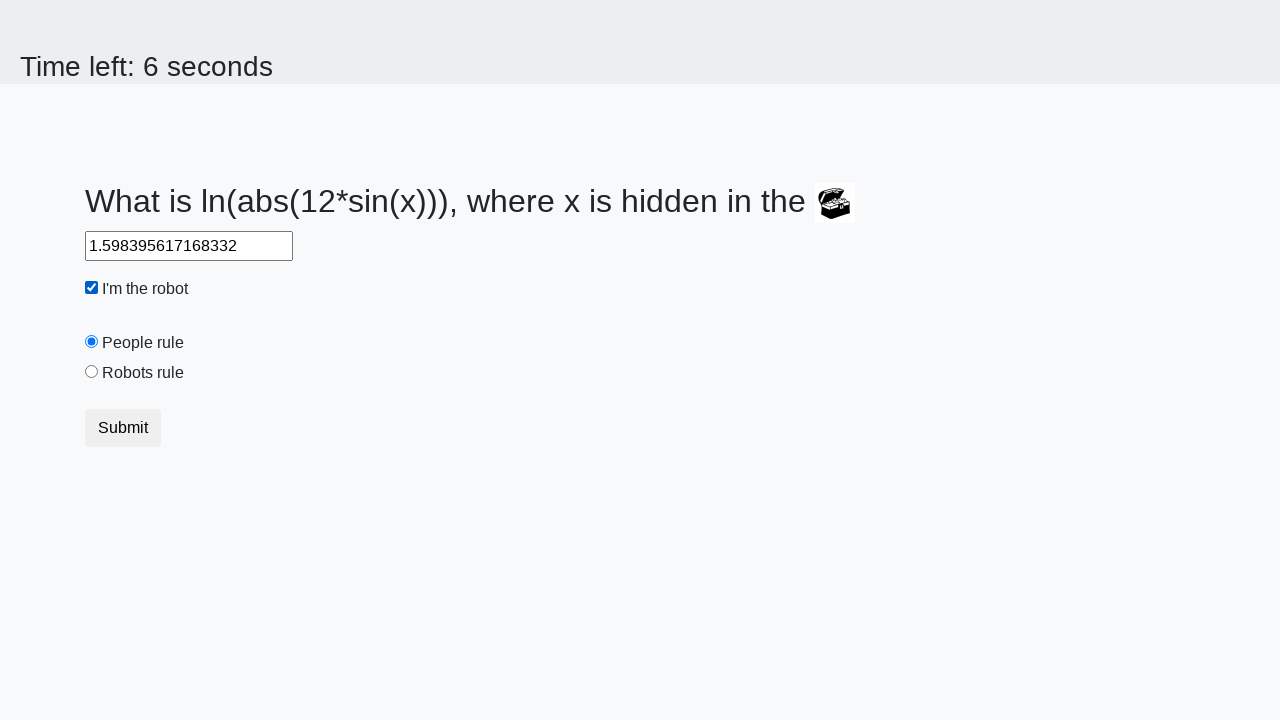

Clicked robots rule checkbox at (92, 372) on #robotsRule
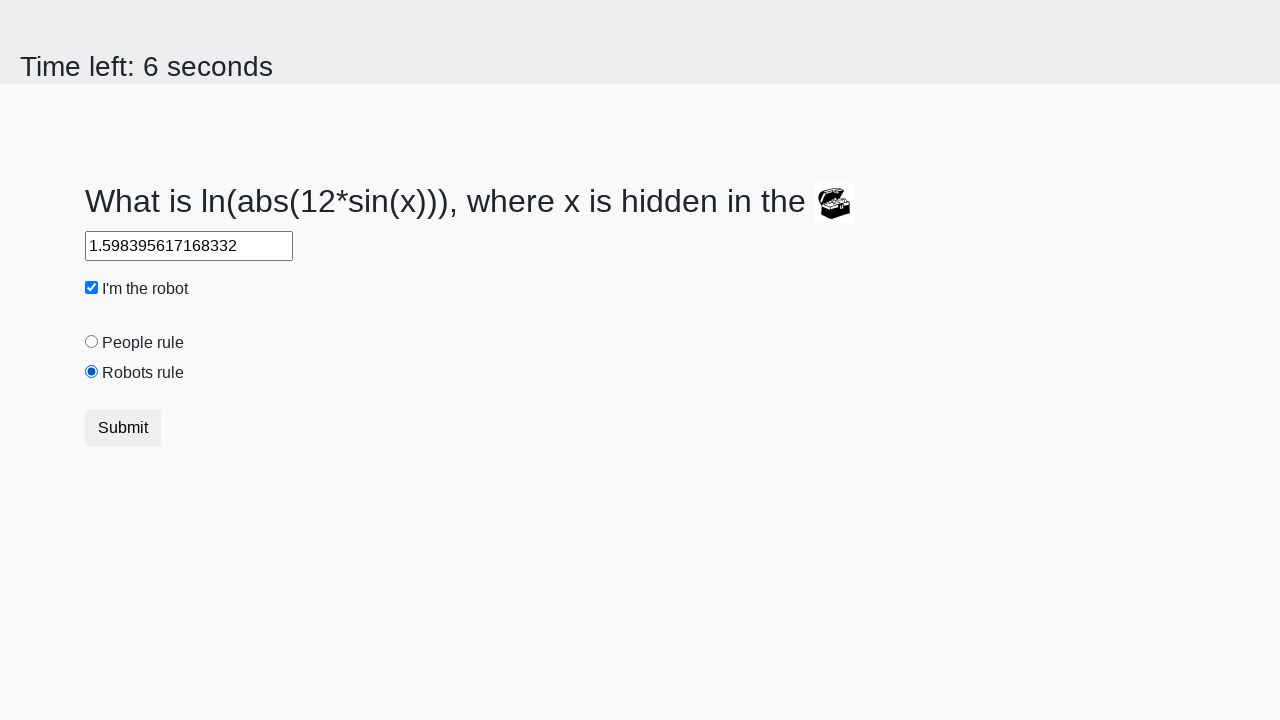

Clicked submit button at (123, 428) on button.btn
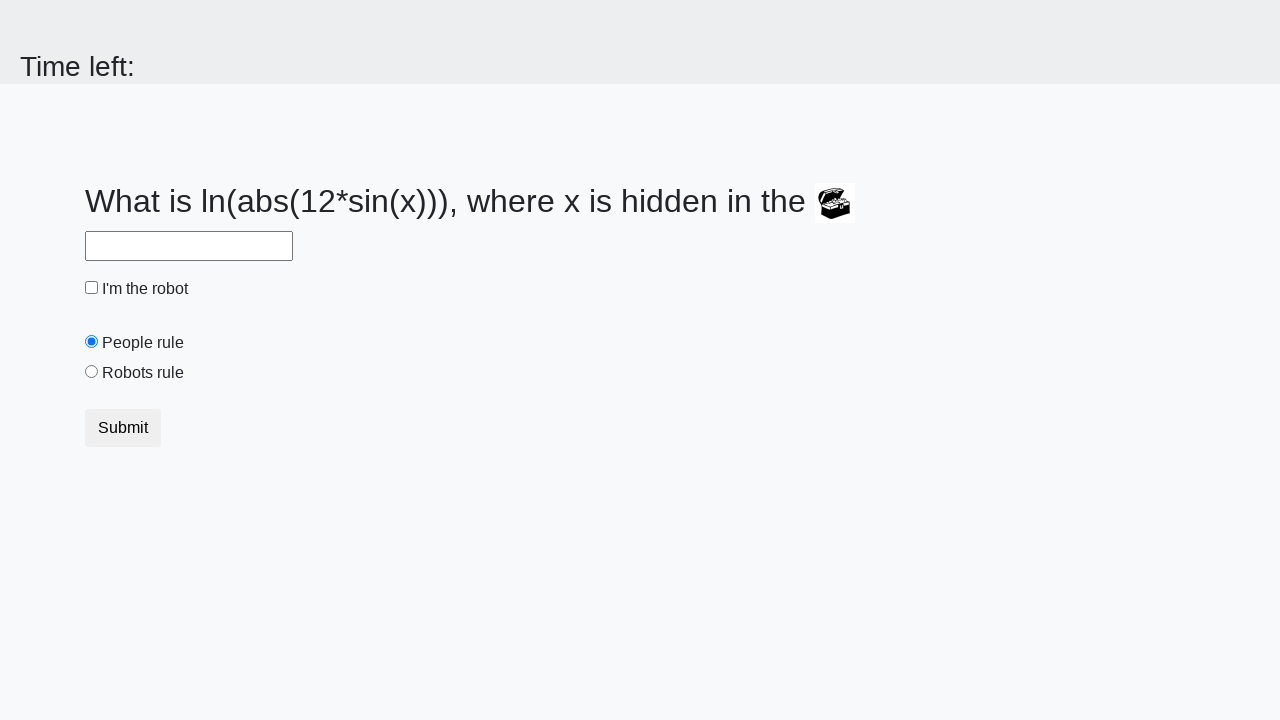

Waited for page to process submission
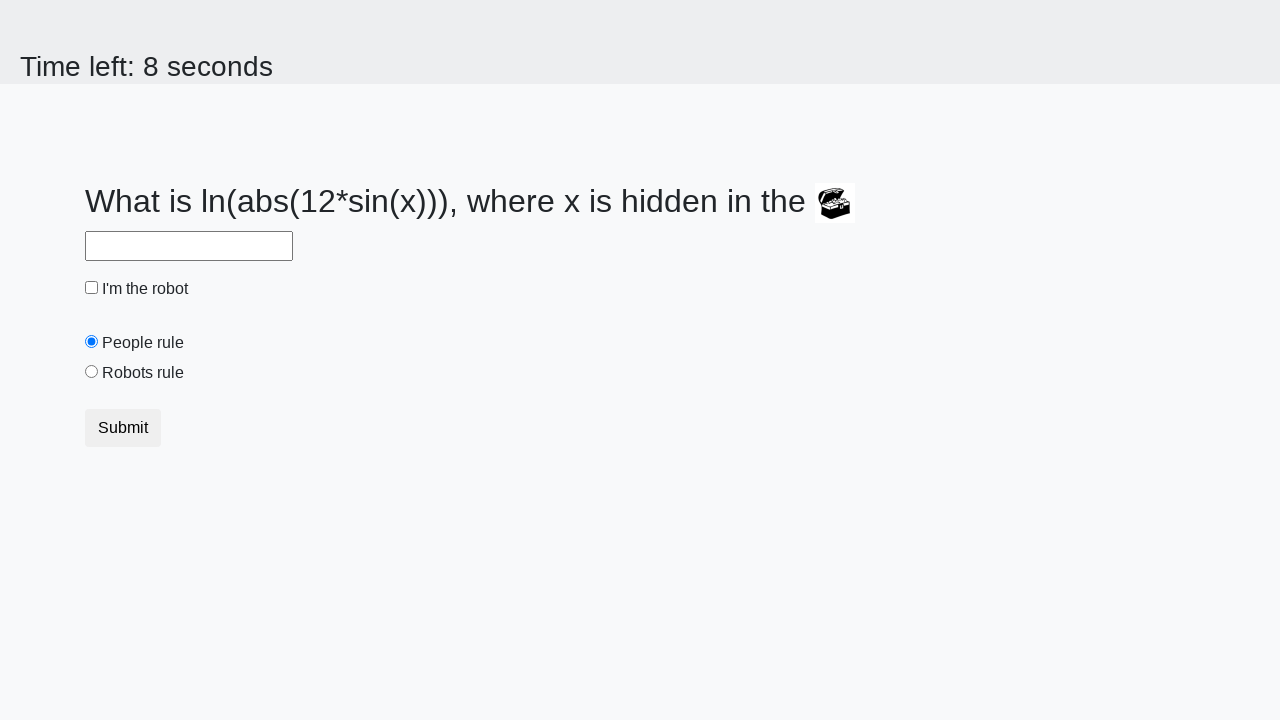

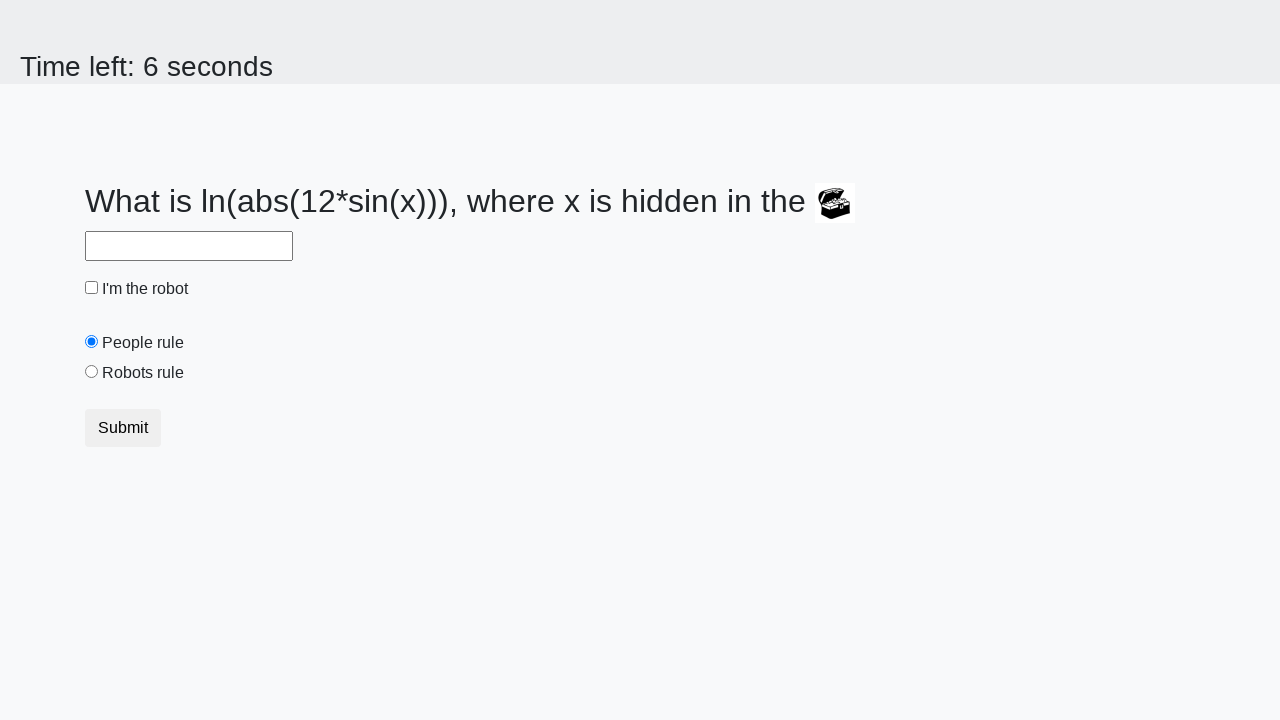